Tests pagination navigation on Audible's bestsellers page by clicking through multiple pages and verifying that product listings load on each page.

Starting URL: https://www.audible.com/adblbestsellers?ref=a_search_t1_navTop_pl0cg1c0r0&pf_rd_p=adc4b13b-d074-4e1c-ac46-9f54aa53072b&pf_rd_r=1F7DV0MPHV77Z61RX566

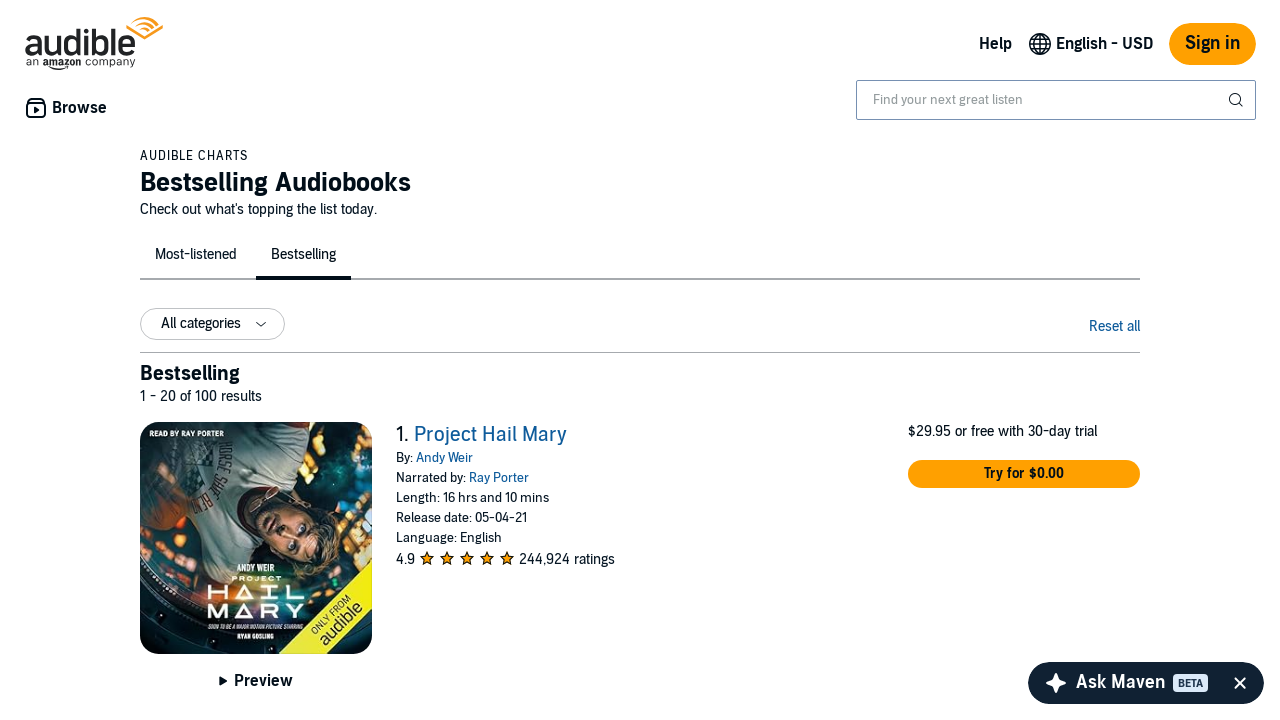

Pagination element loaded
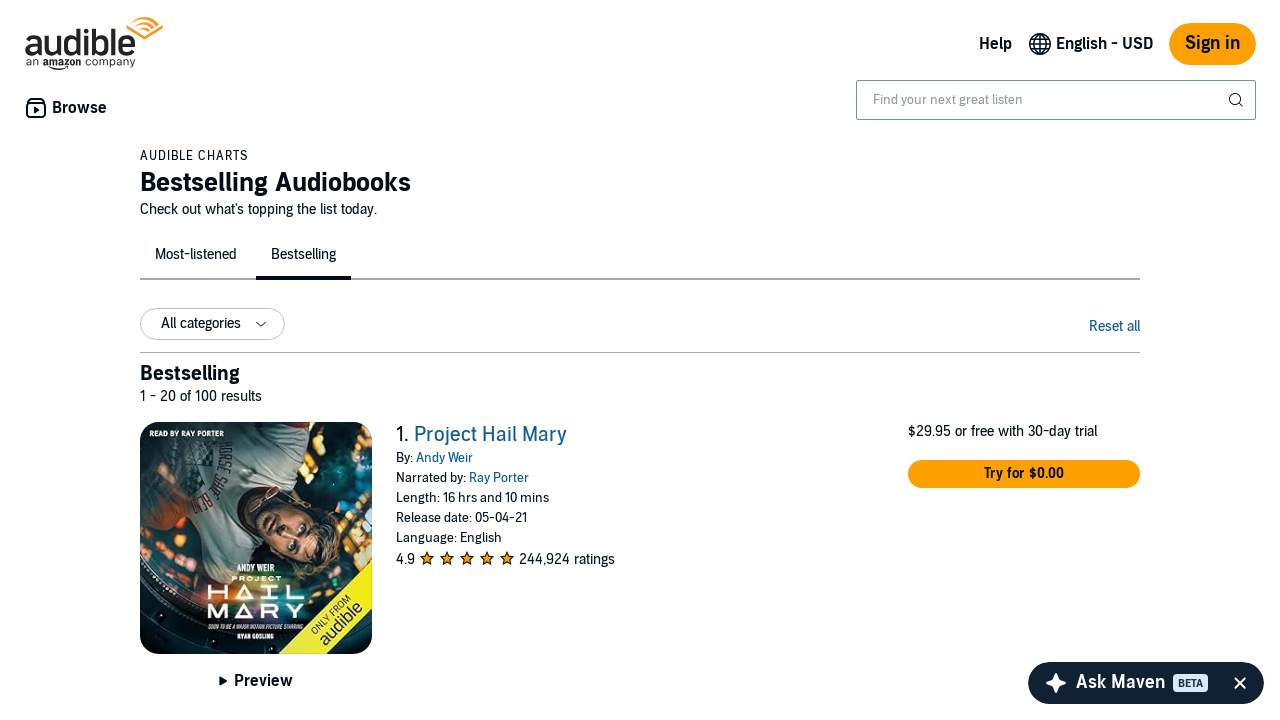

Located pagination element
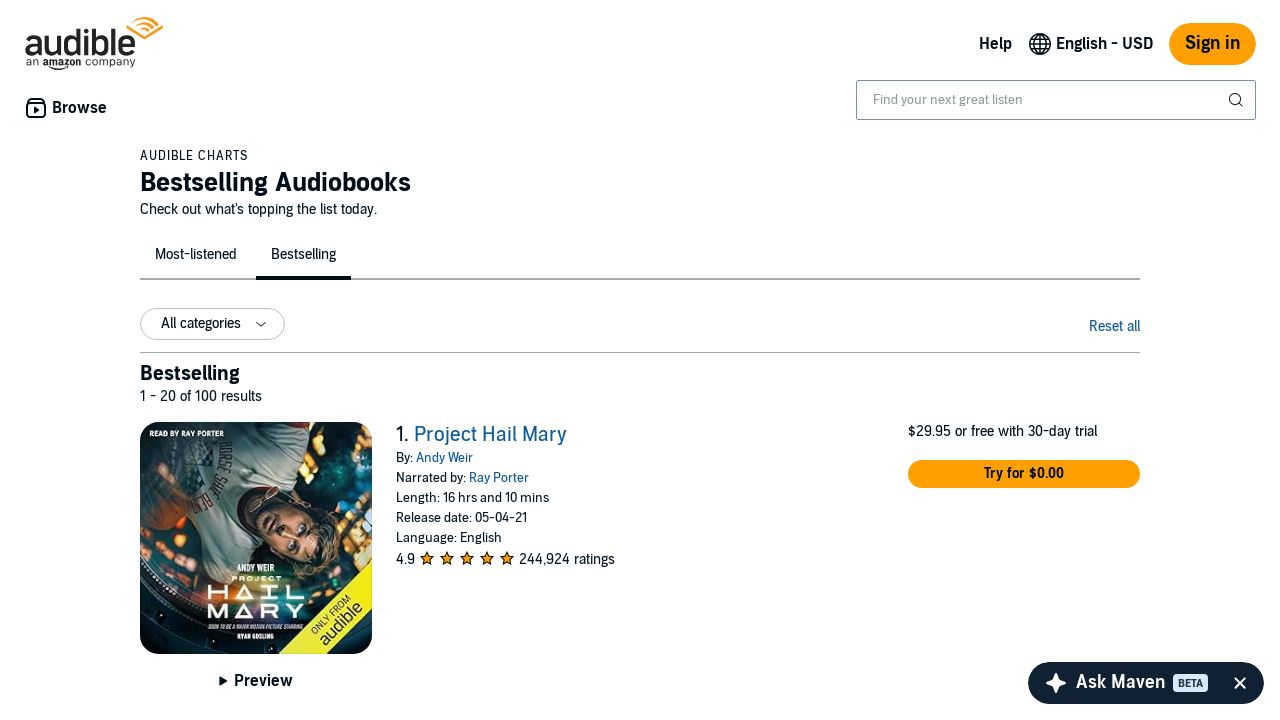

Retrieved all pagination page items
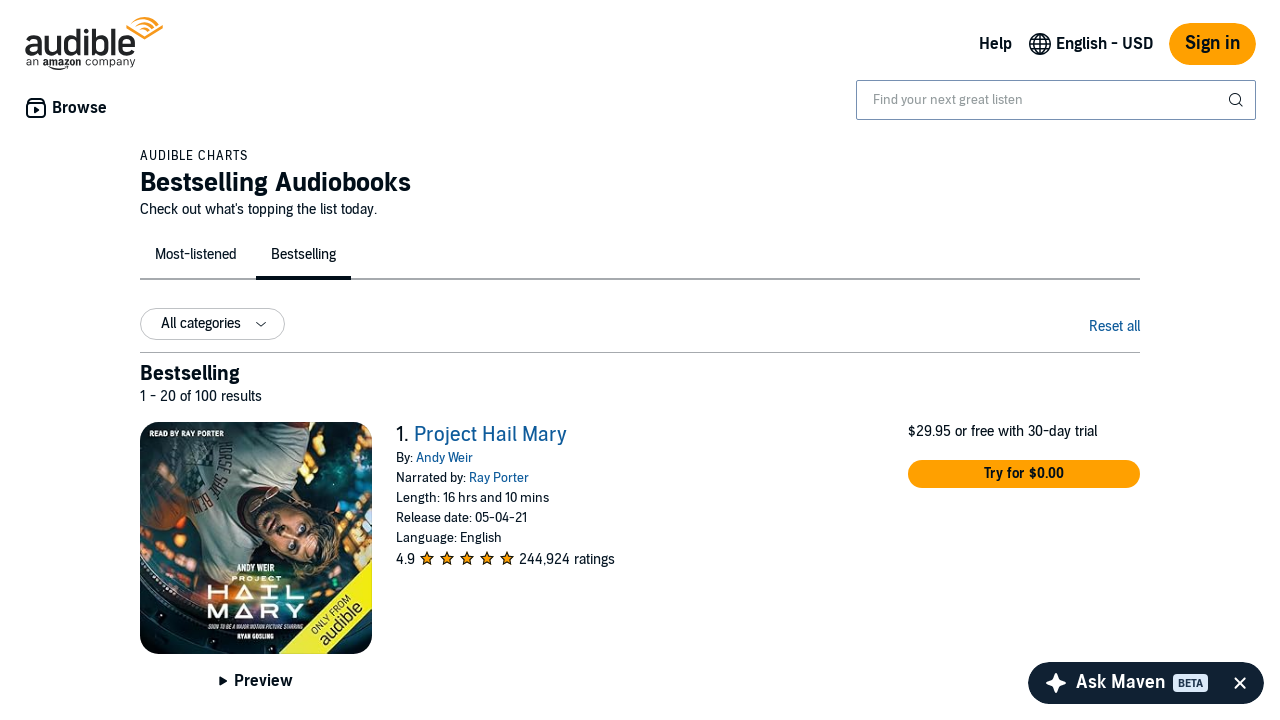

Product container loaded on first page
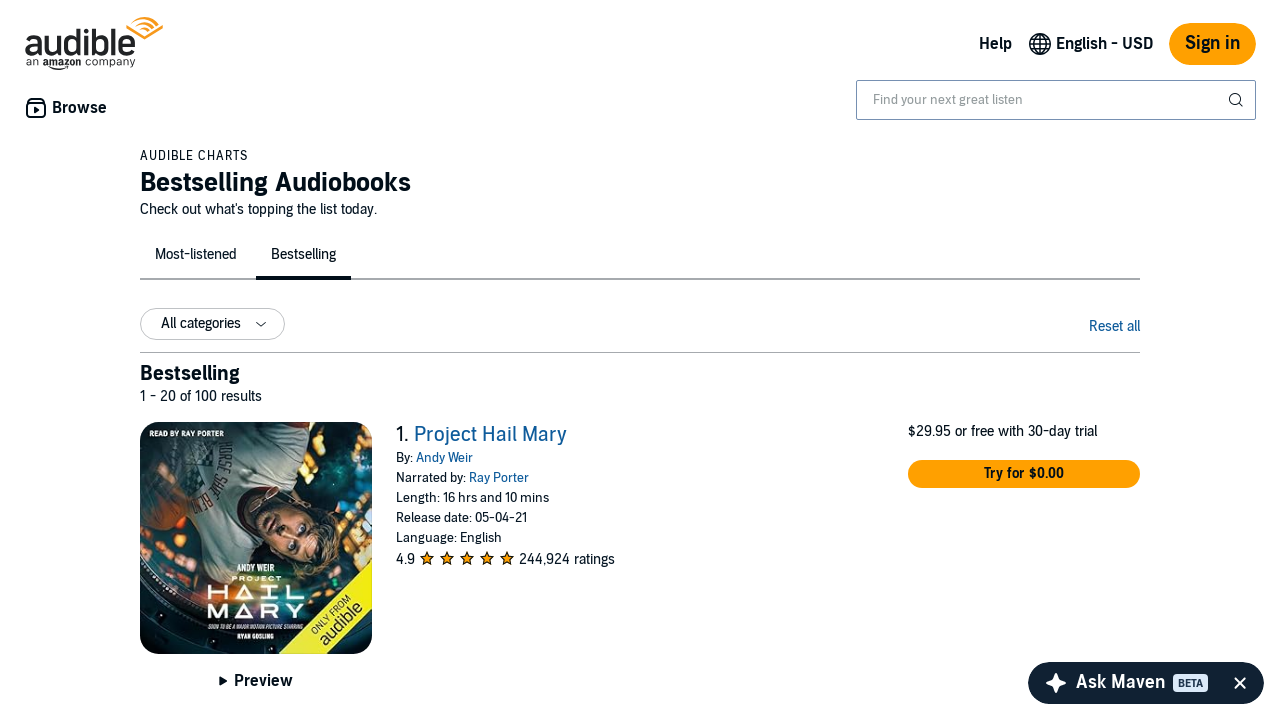

Product listings displayed on first page
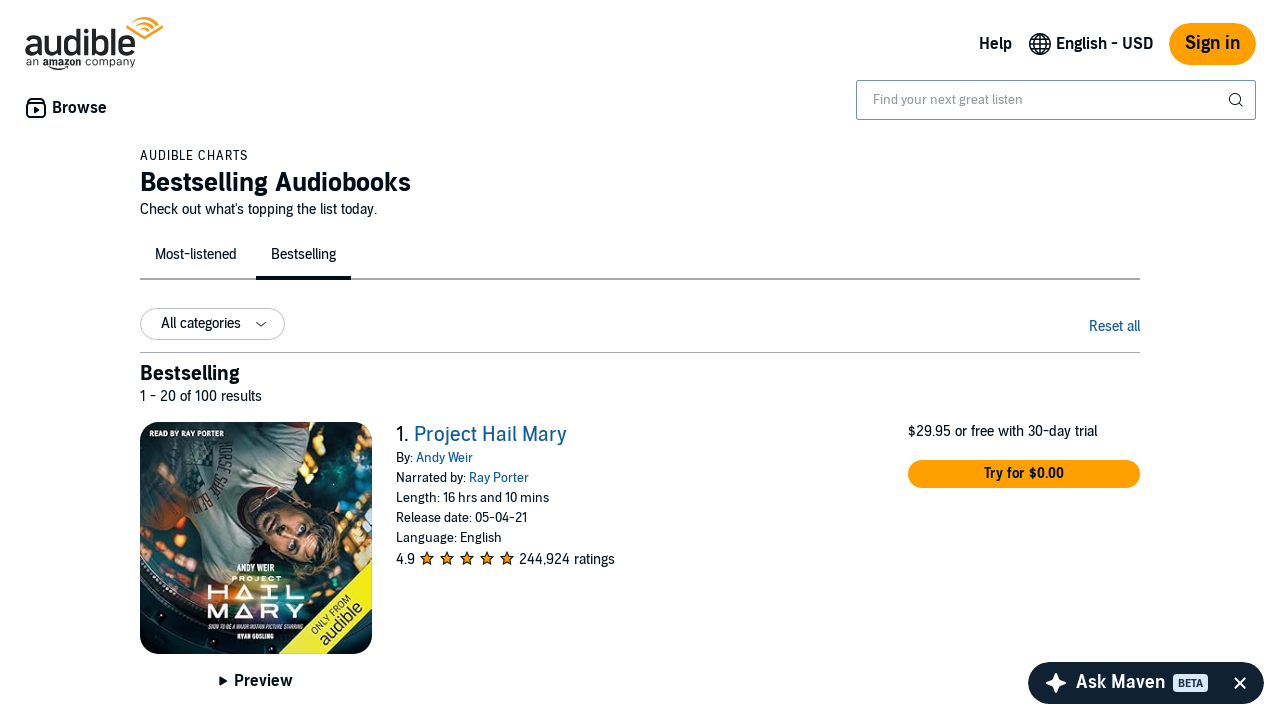

Located next page button (iteration 1)
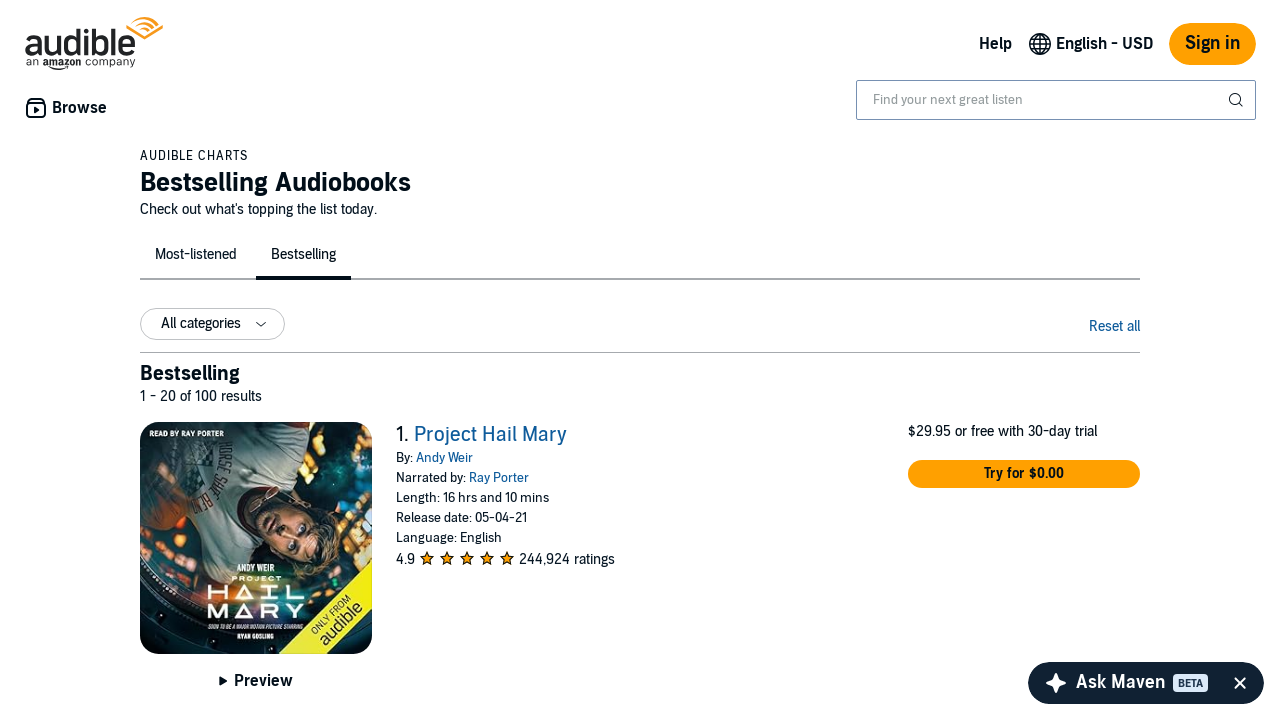

Clicked next page button to navigate to page 2 at (1124, 536) on span.nextButton
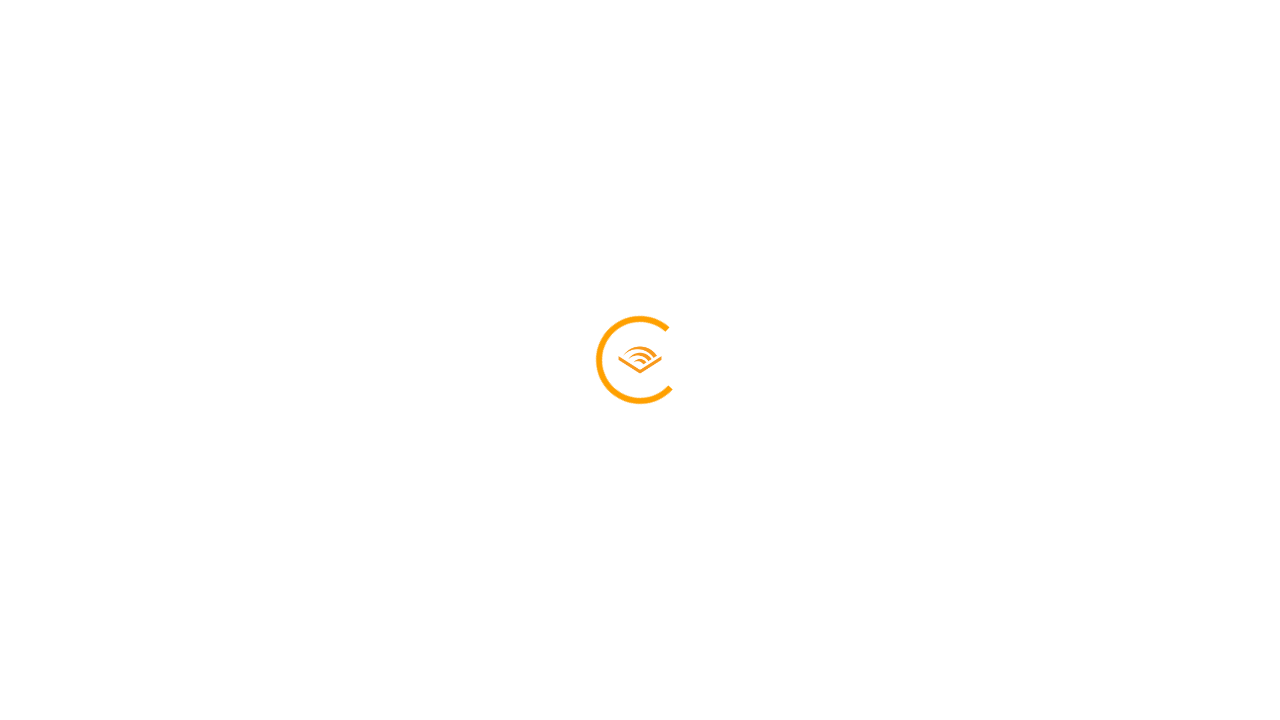

Product container loaded on page 2
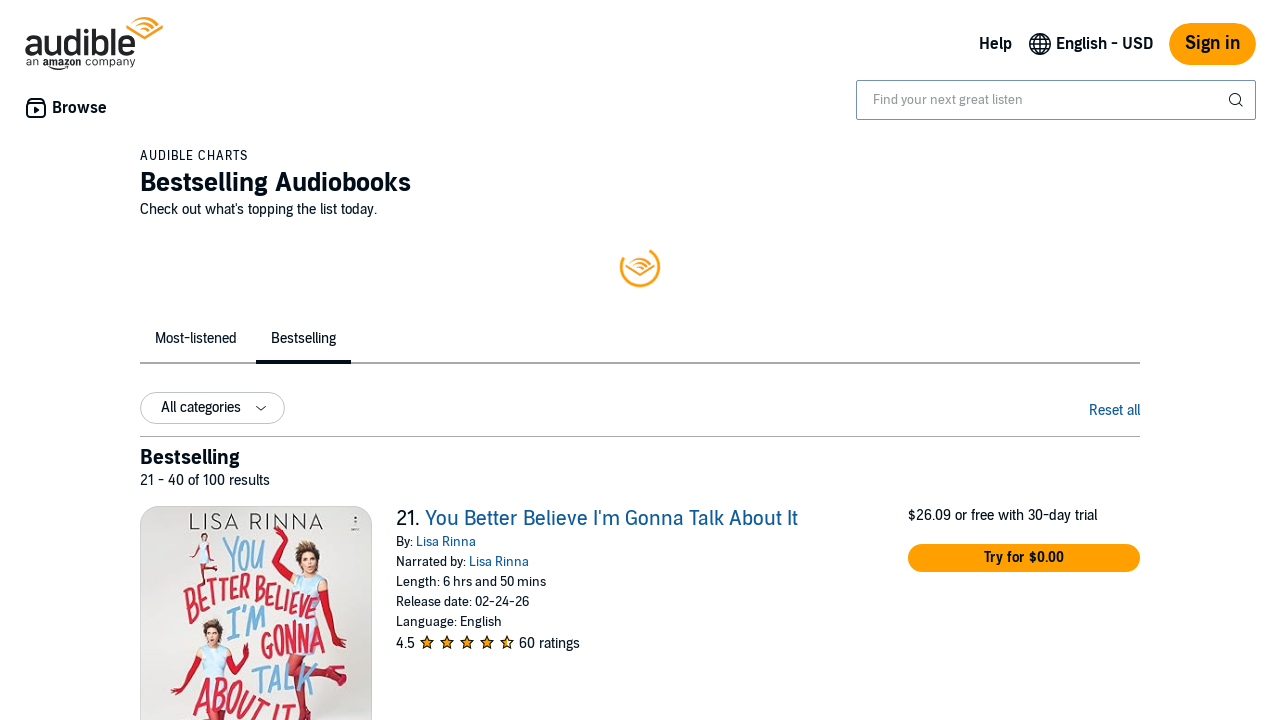

Product listings displayed on page 2
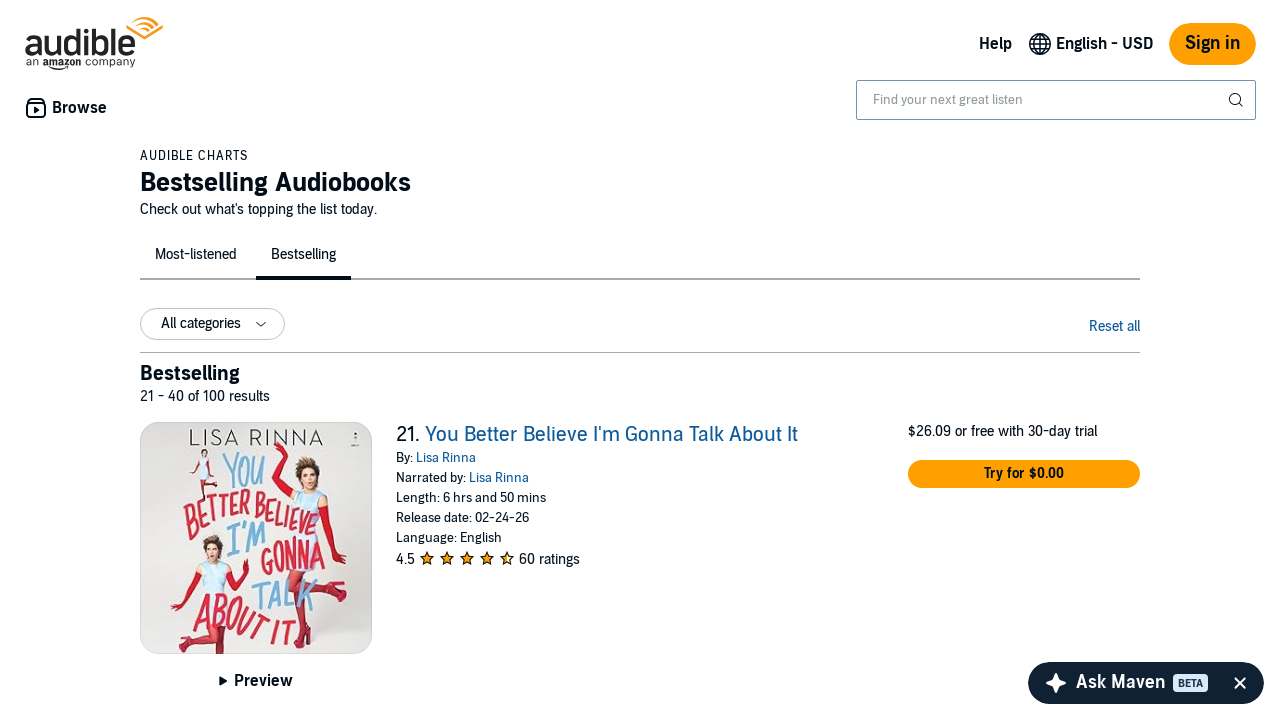

Located next page button (iteration 2)
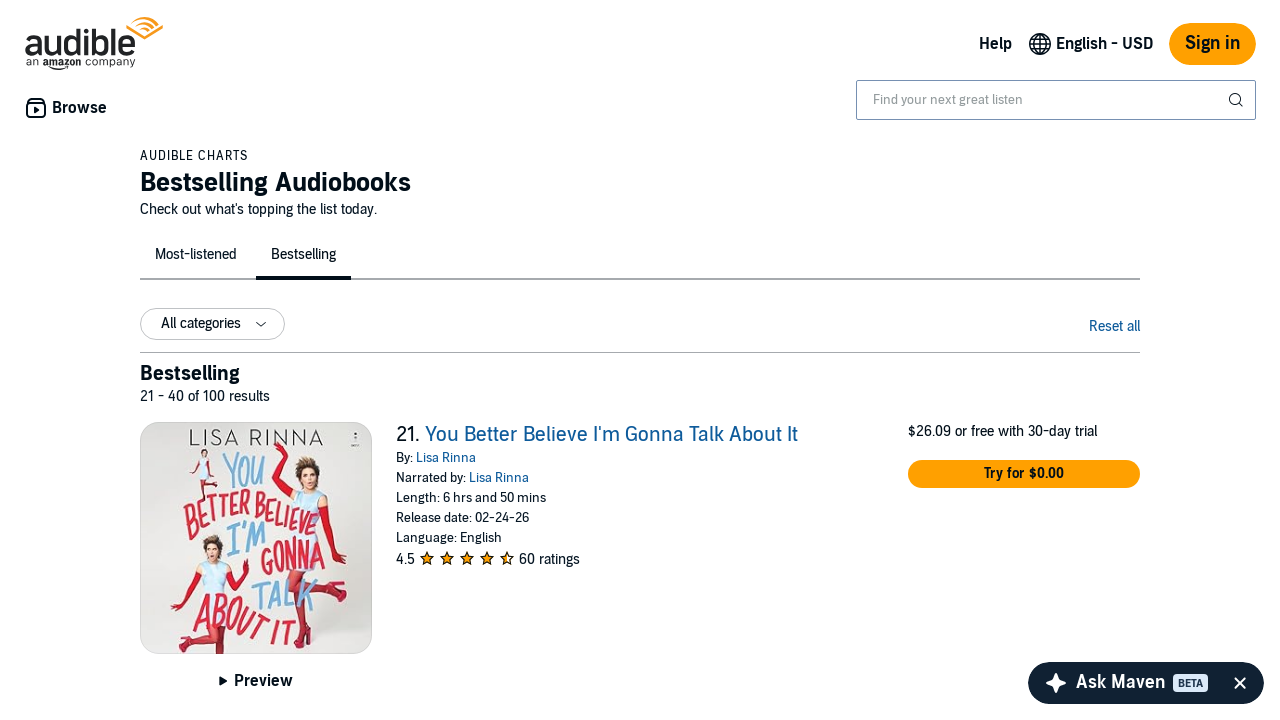

Clicked next page button to navigate to page 3 at (1124, 536) on span.nextButton
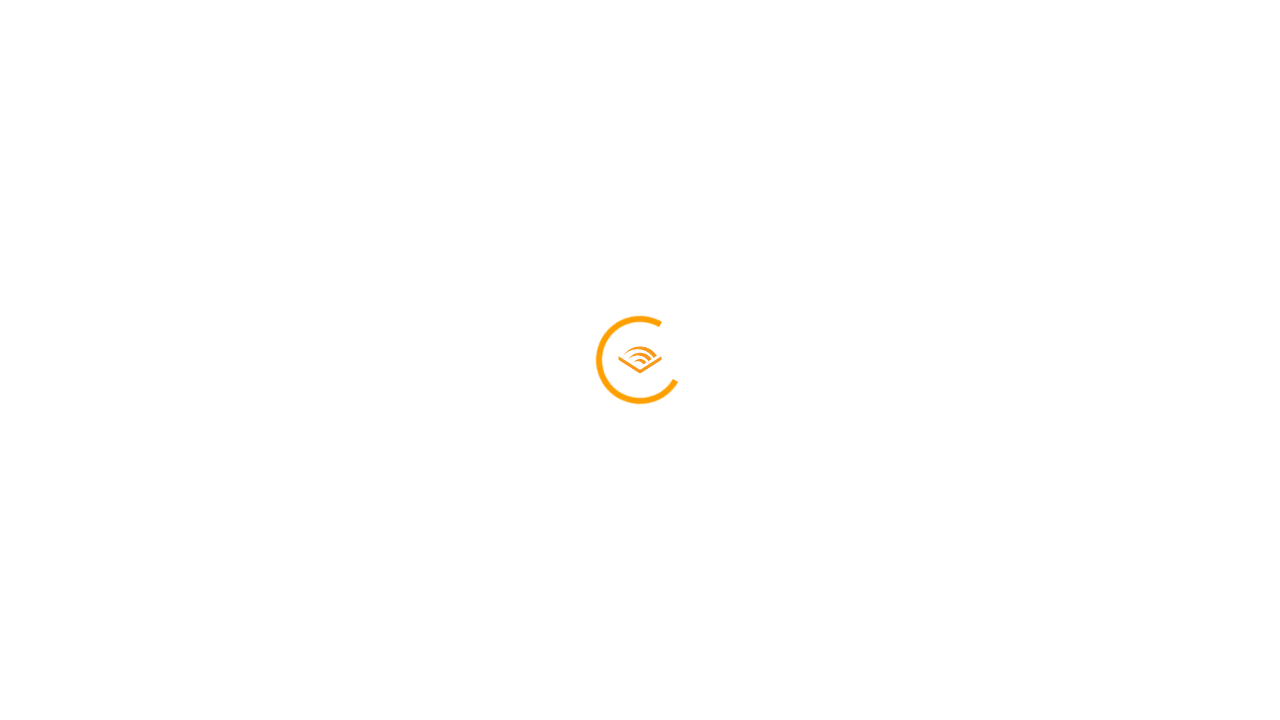

Product container loaded on page 3
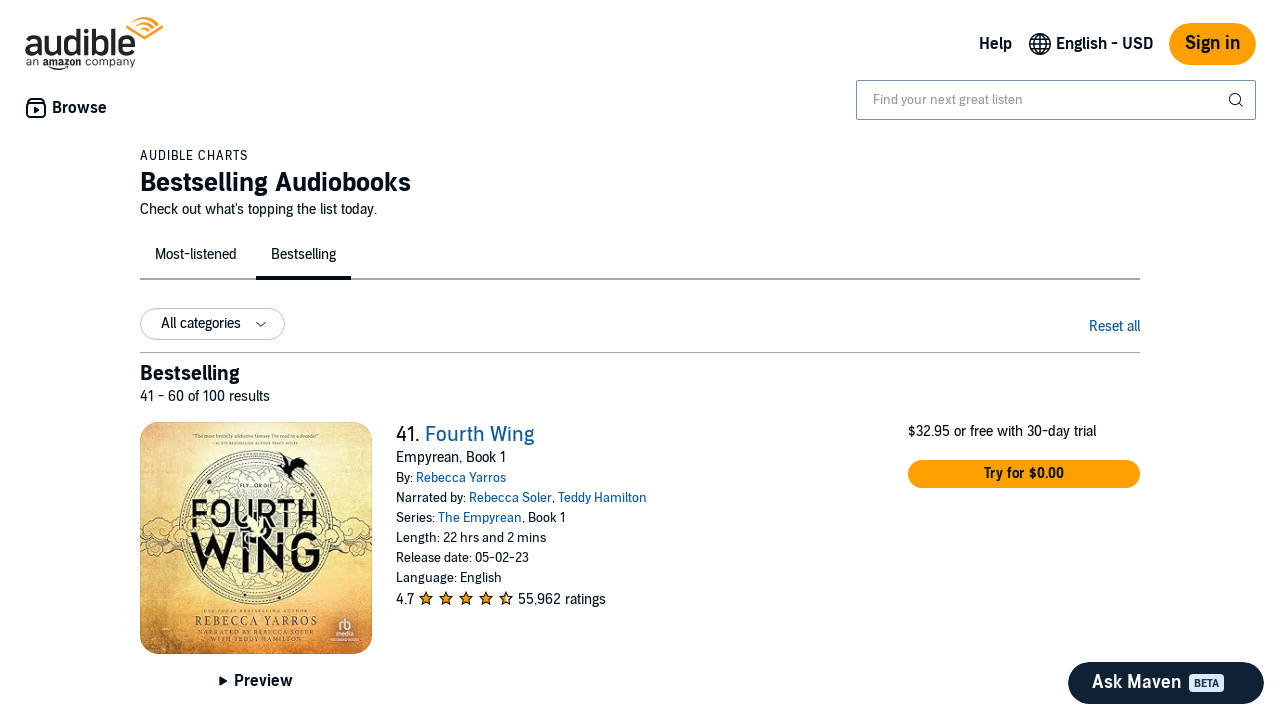

Product listings displayed on page 3
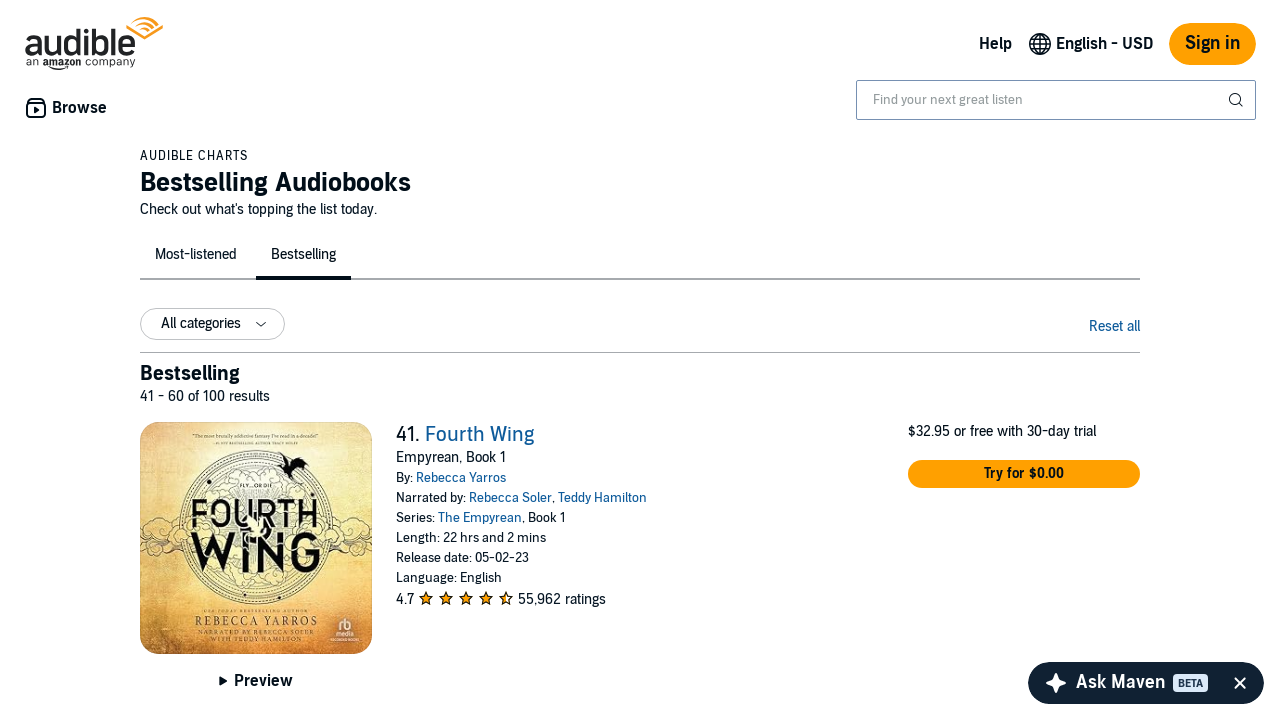

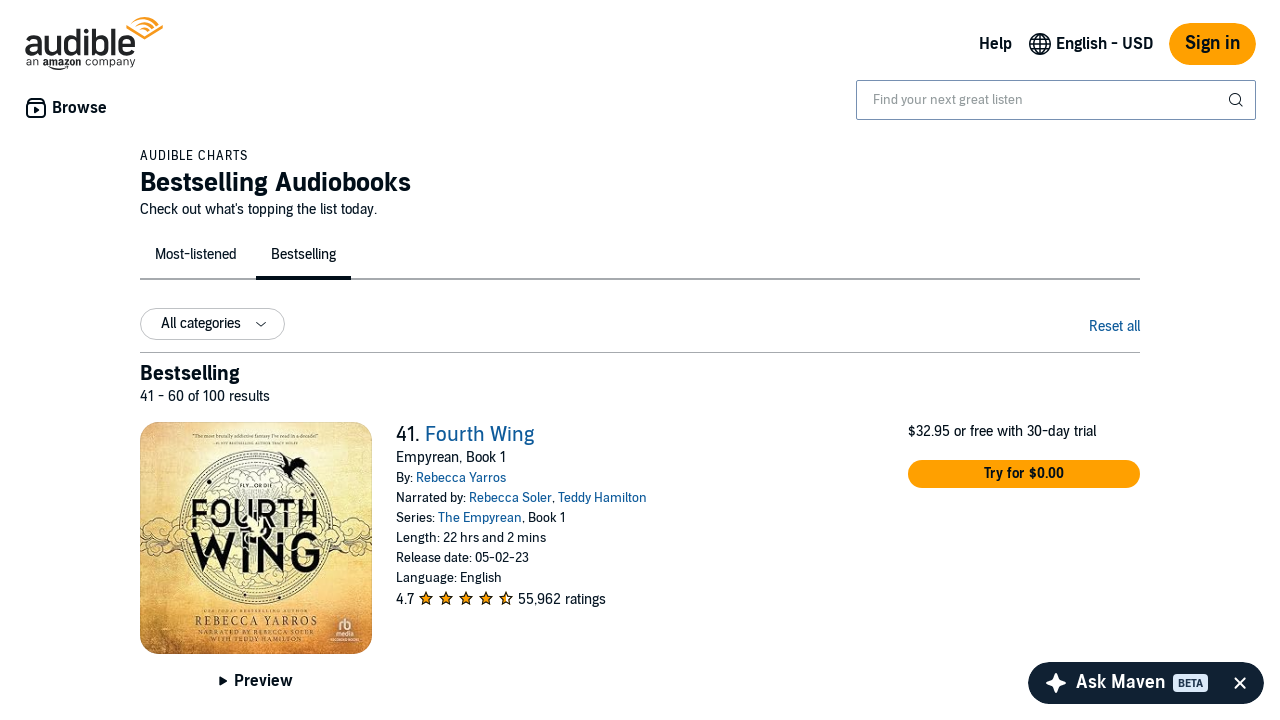